Tests clicking the "Know More" link for a specific record (containing 'Ola') in a table on the Selenium practice blog page

Starting URL: https://seleniumpractise.blogspot.com/2021/08

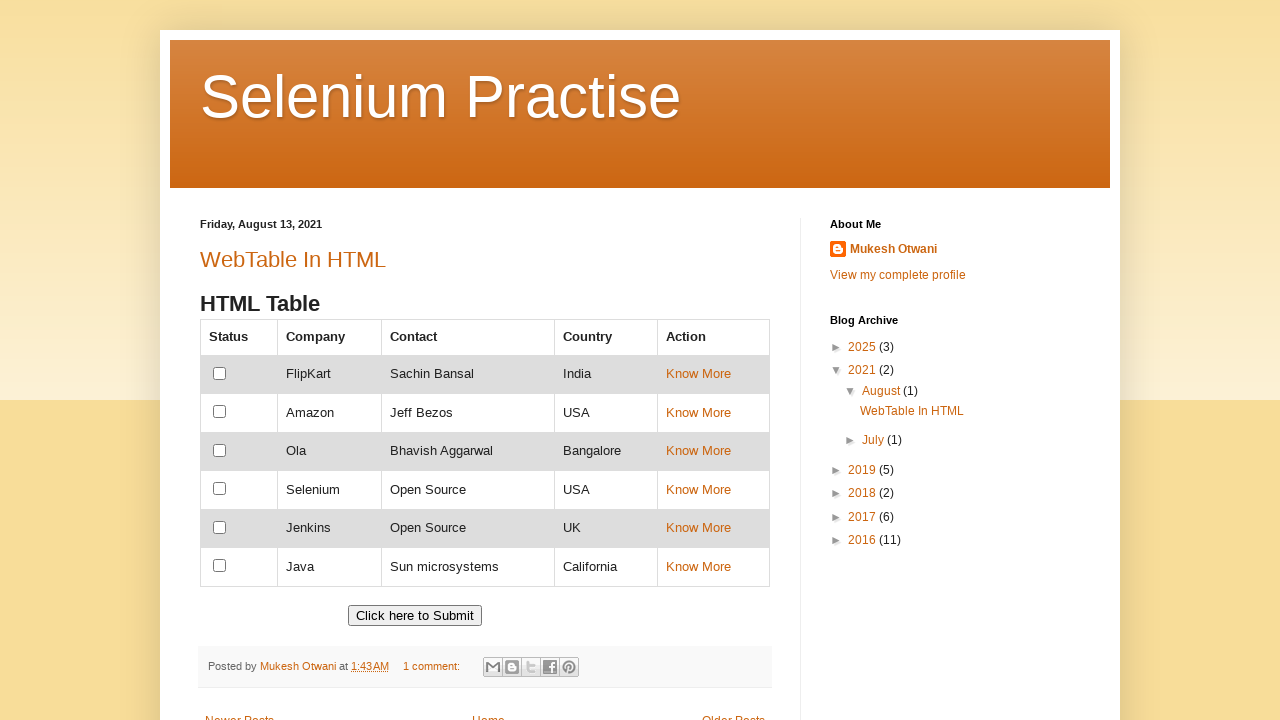

Waited for table#customers to be visible
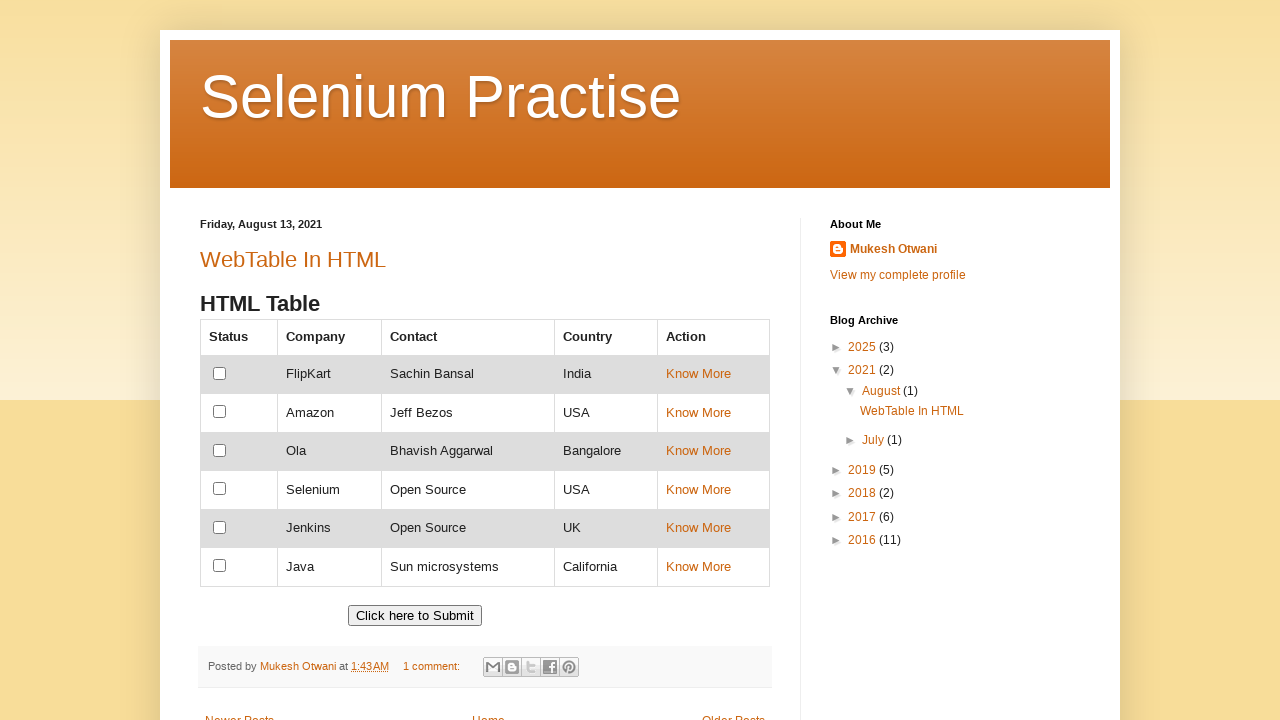

Located table row containing 'Ola'
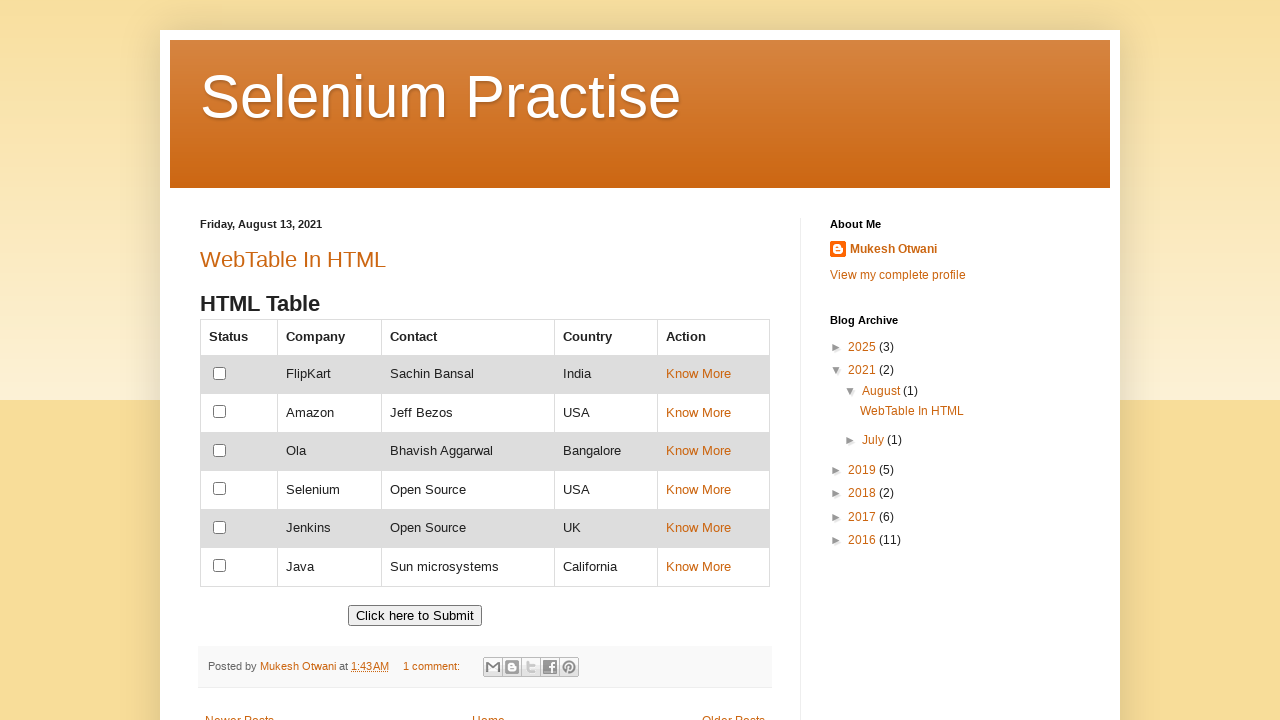

Clicked 'Know More' link for the Ola record at (698, 451) on table#customers tr >> internal:has-text="Ola"i >> text=Know More
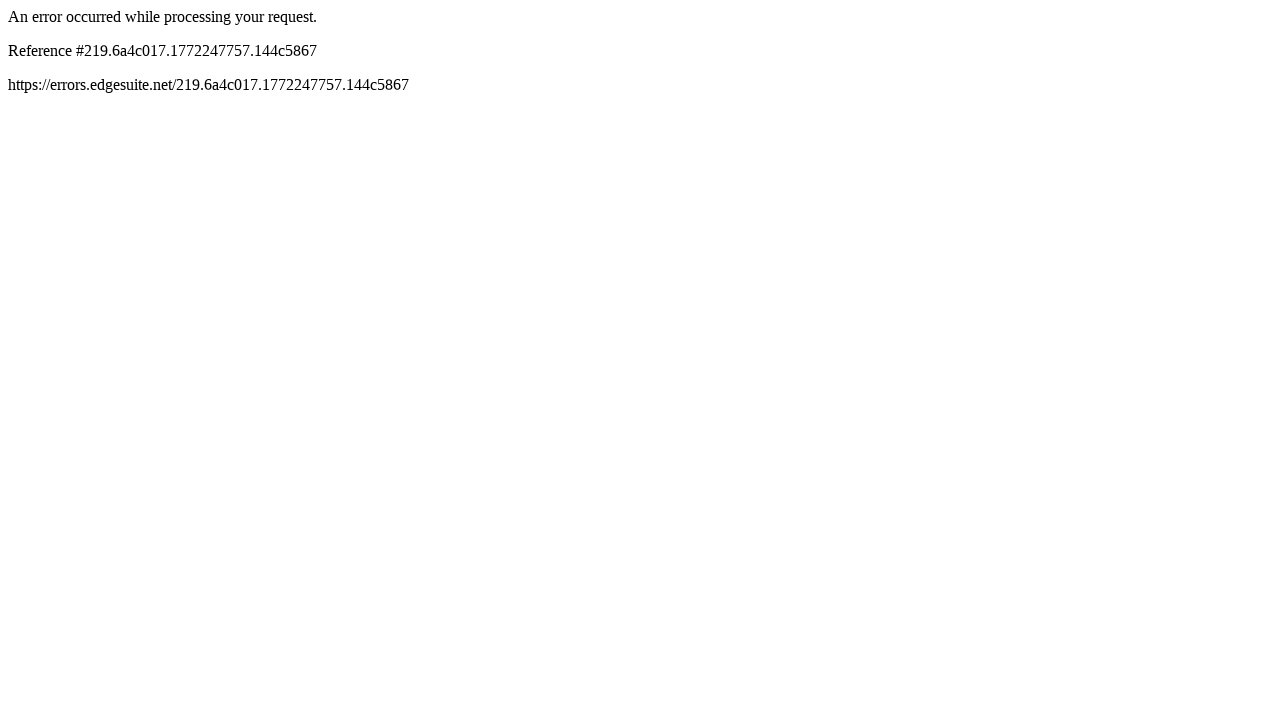

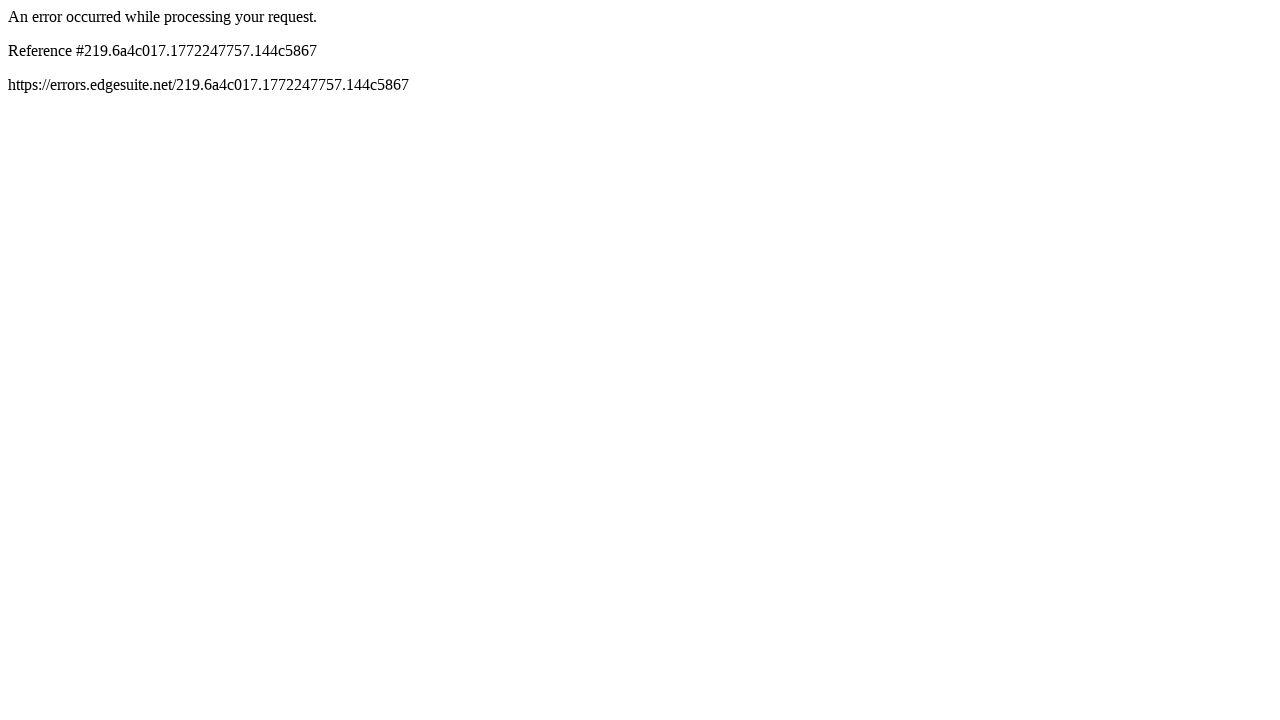